Tests JavaScript alert handling by clicking a button that triggers a JS alert, accepting the alert, and verifying the result message is displayed correctly.

Starting URL: https://the-internet.herokuapp.com/javascript_alerts

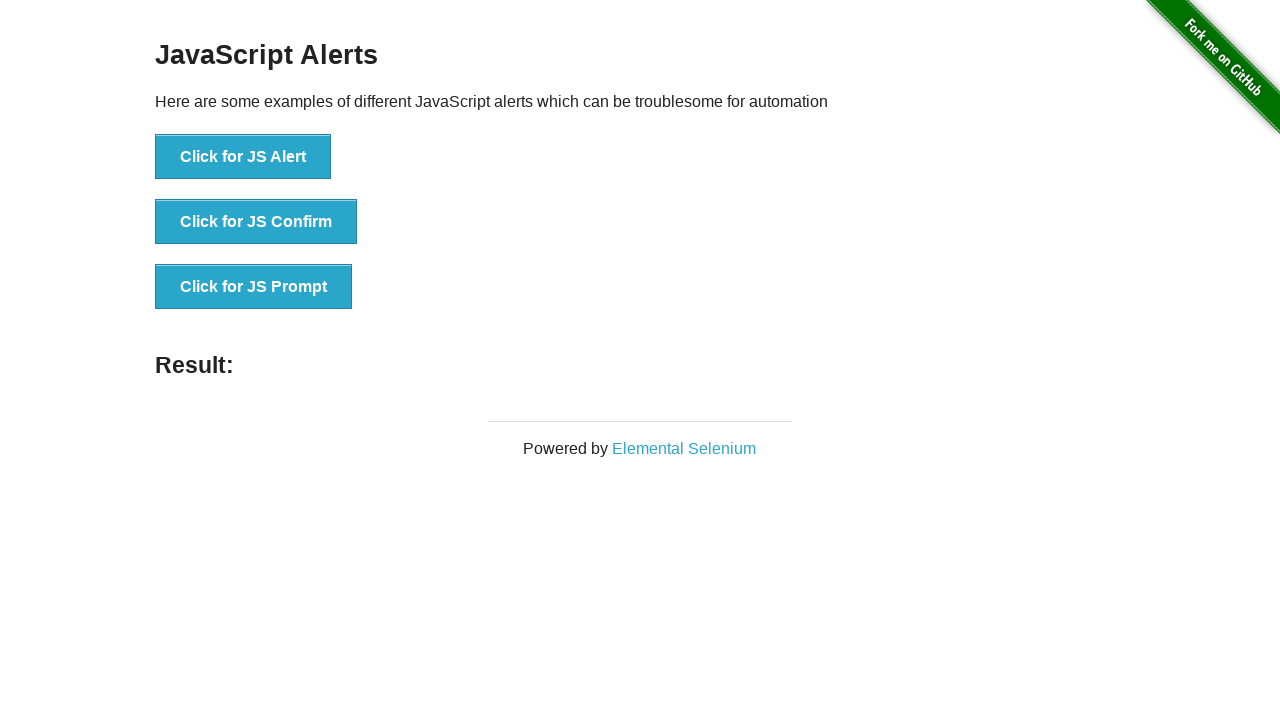

Clicked 'Click for JS Alert' button at (243, 157) on xpath=//*[@id='content']/div/ul/li[1]/button
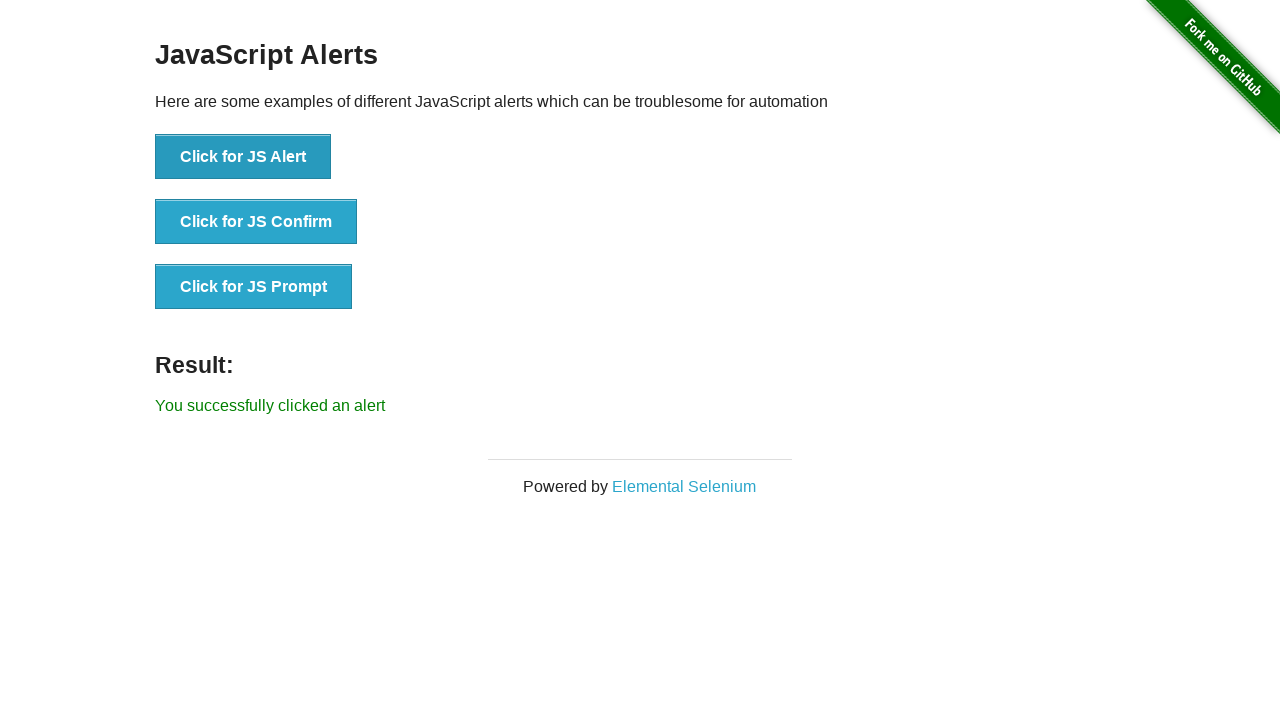

Set up dialog handler to accept alerts
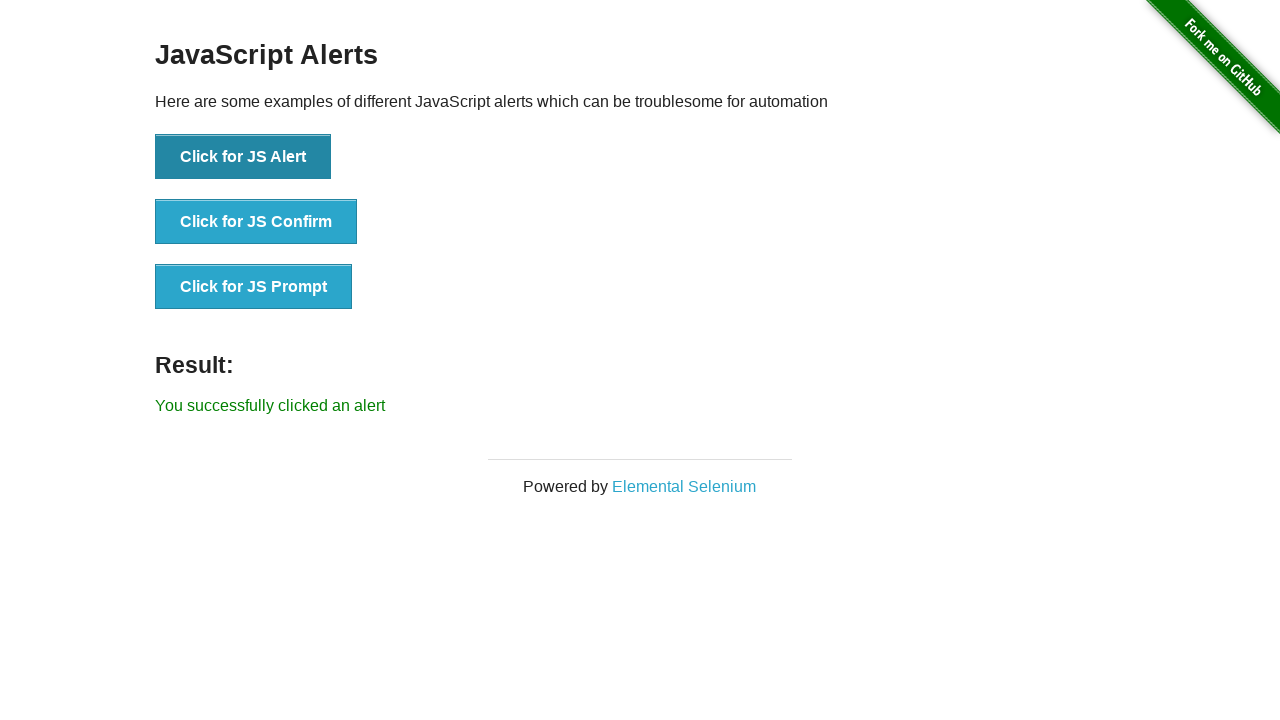

Clicked 'Click for JS Alert' button again to trigger alert with handler ready at (243, 157) on xpath=//*[@id='content']/div/ul/li[1]/button
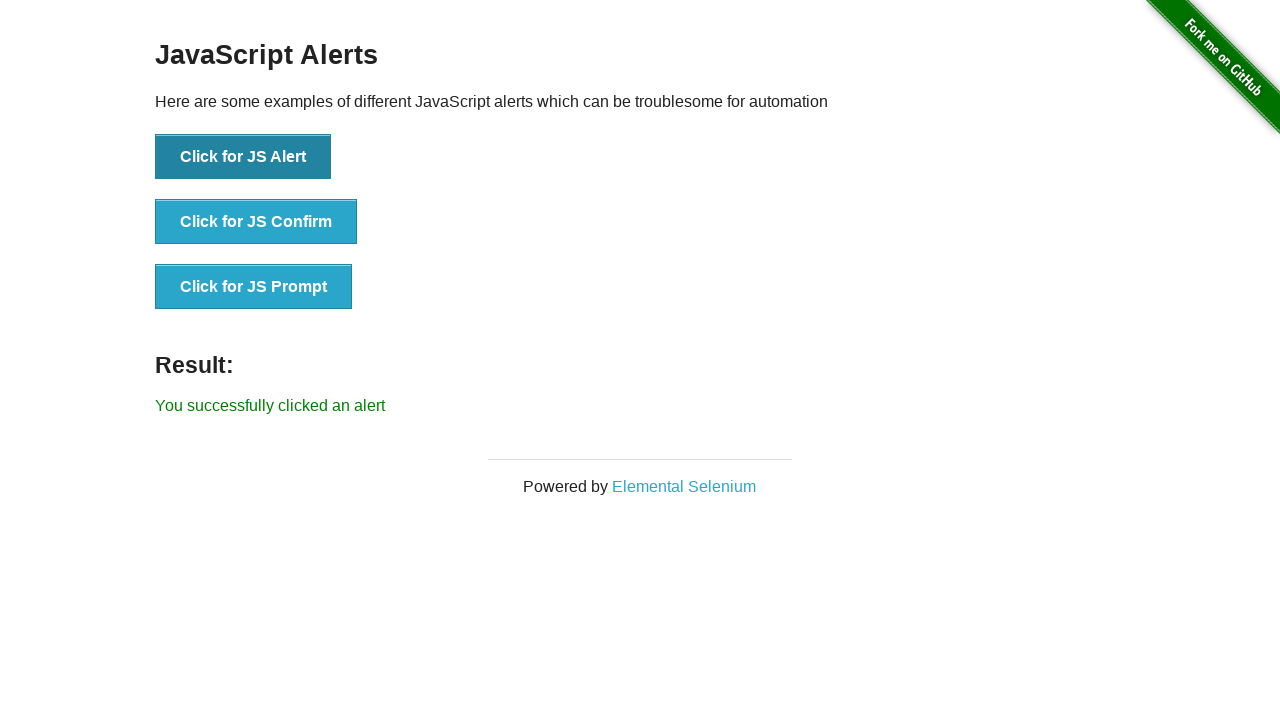

Result message element loaded after alert was accepted
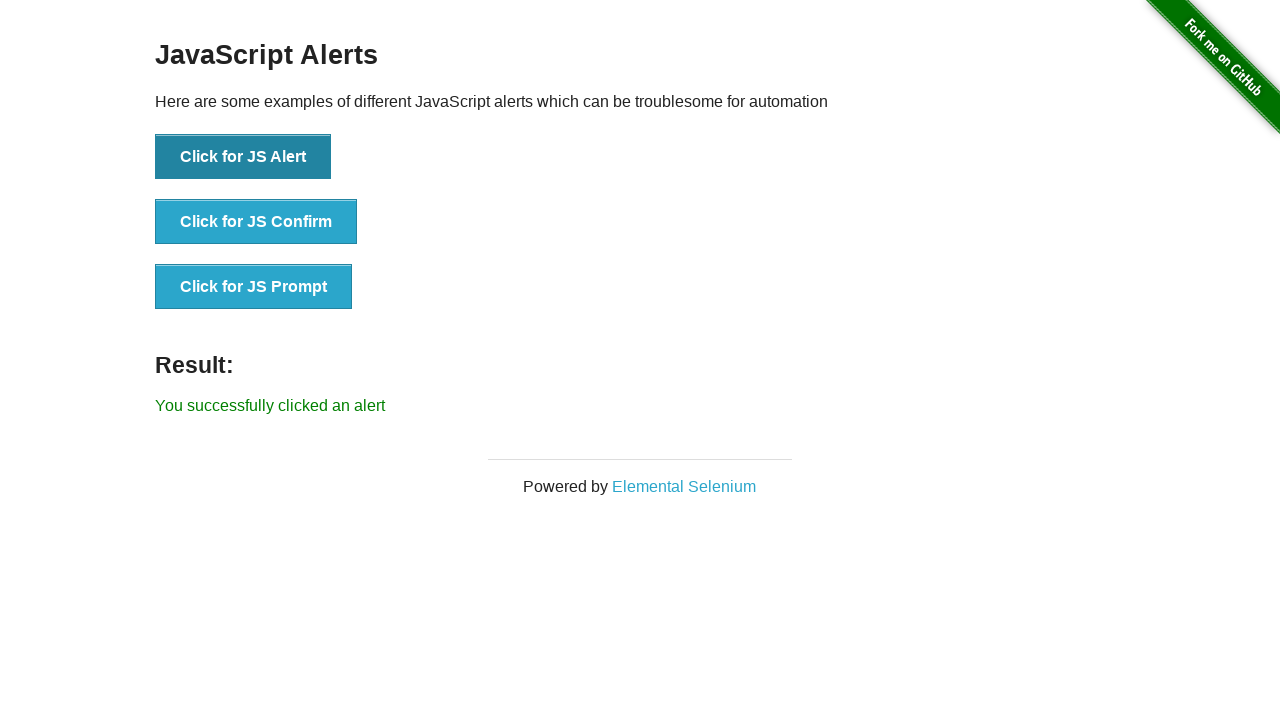

Retrieved result text: 'You successfully clicked an alert'
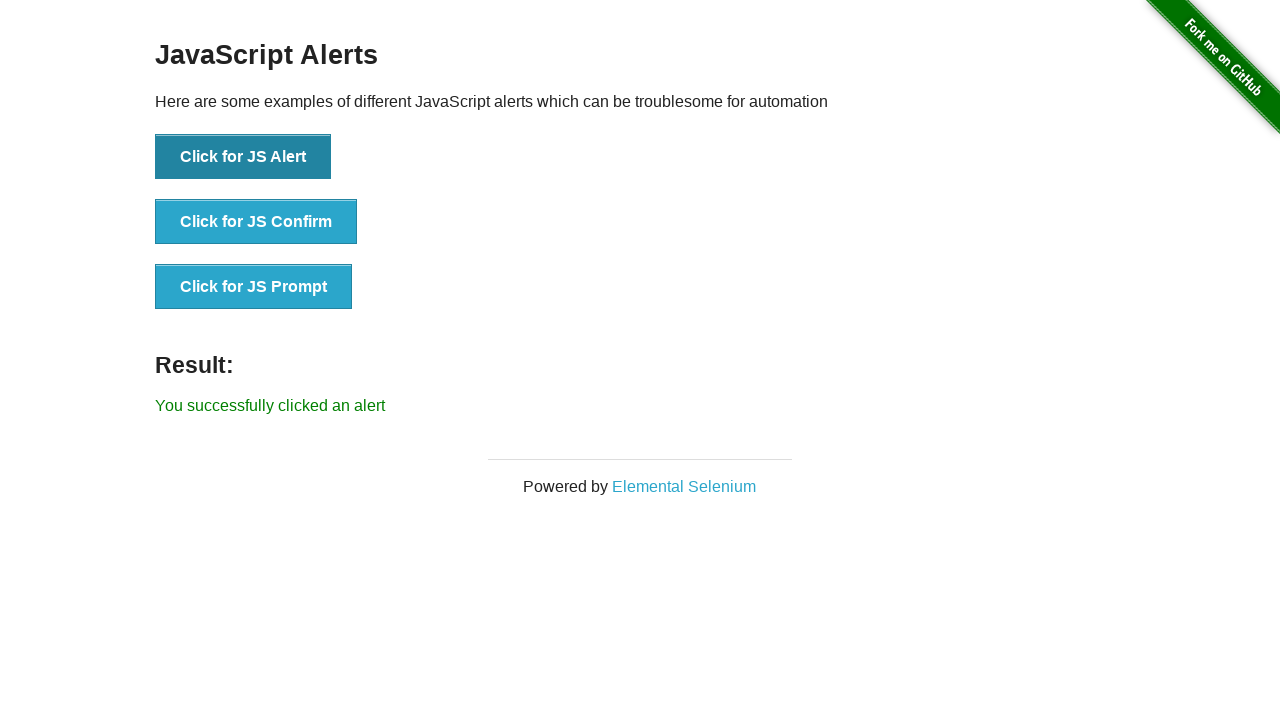

Verified result text matches expected message 'You successfully clicked an alert'
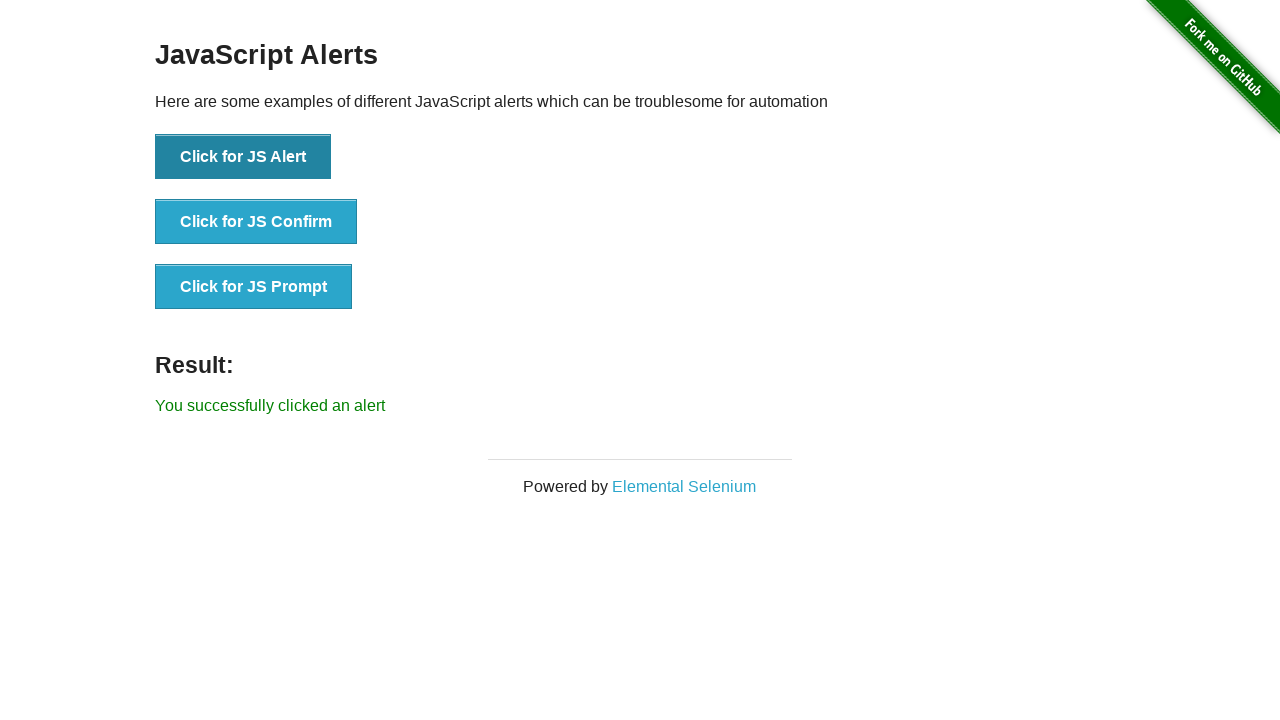

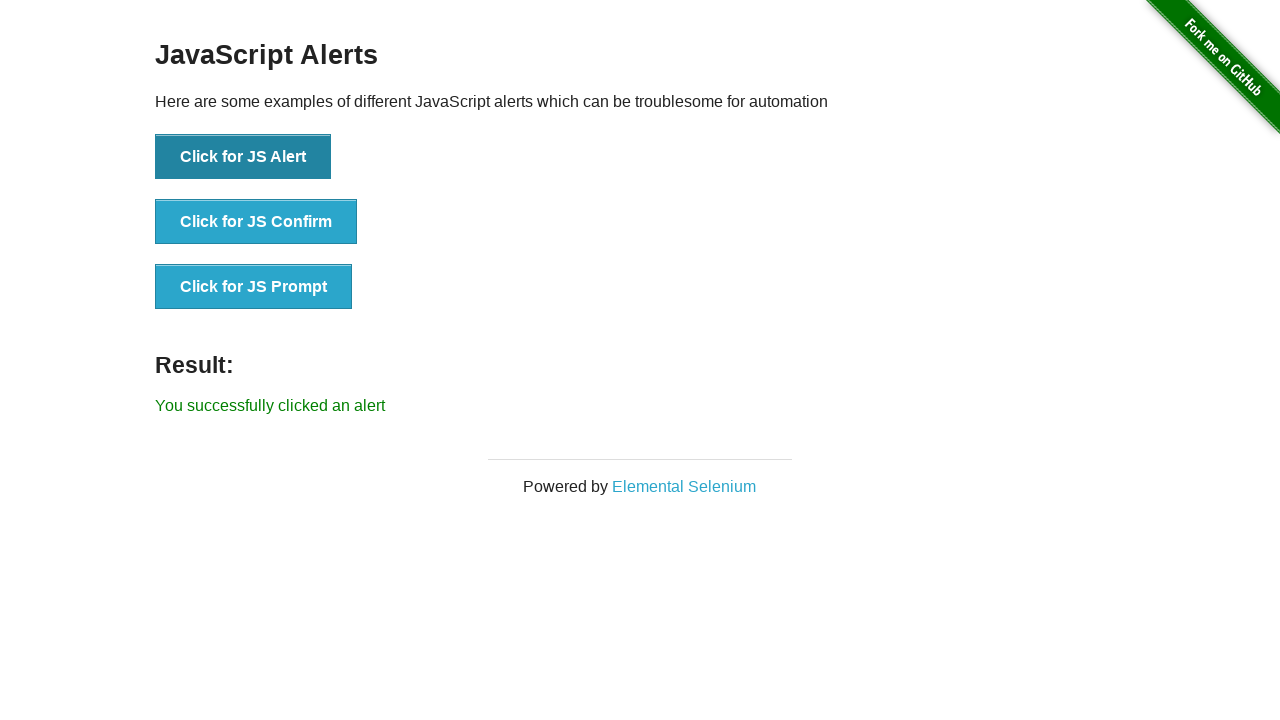